Tests that the keyboard shortcut Ctrl+K opens the search modal and focuses the search input

Starting URL: https://playwright.dev/

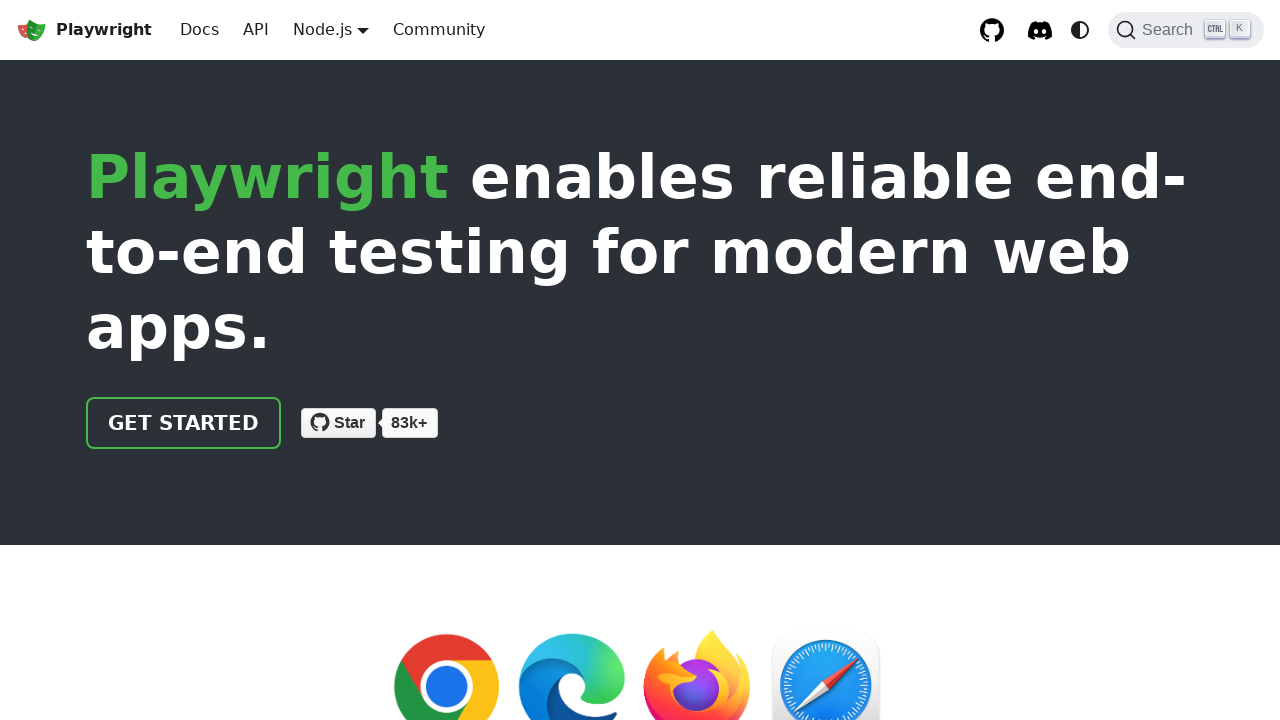

Page fully loaded with networkidle state
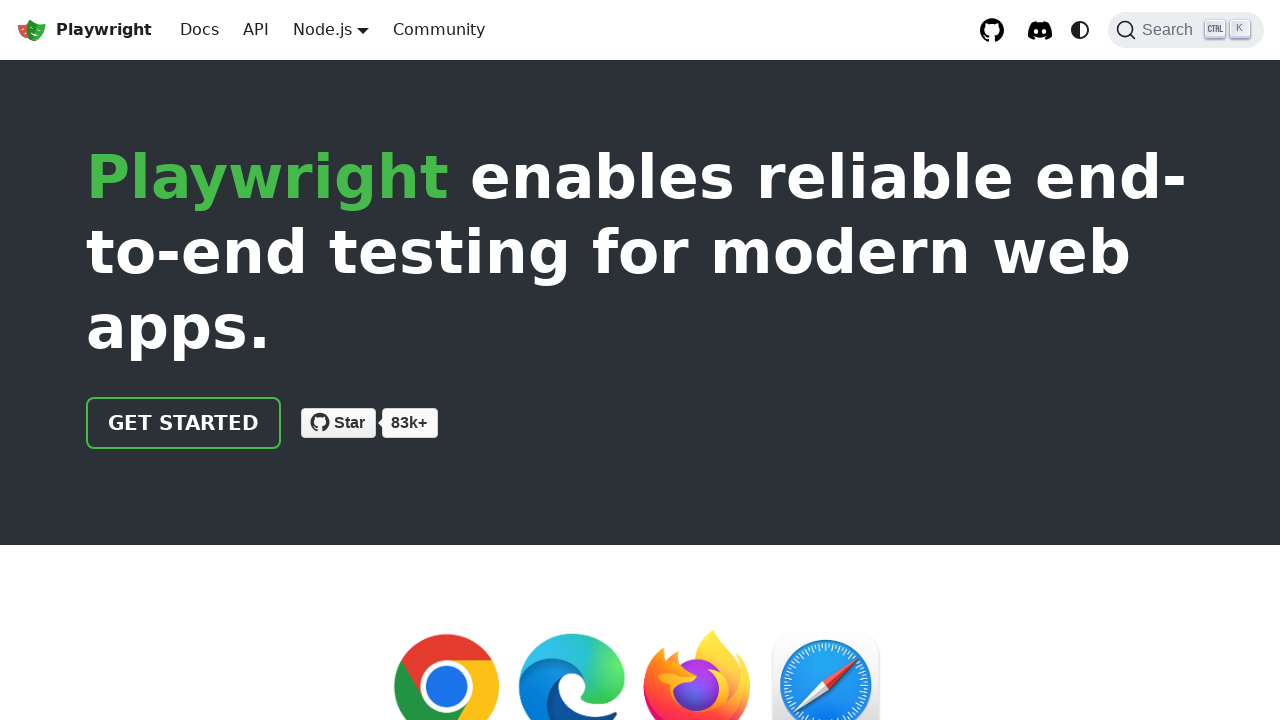

Pressed Ctrl+K keyboard shortcut to open search modal
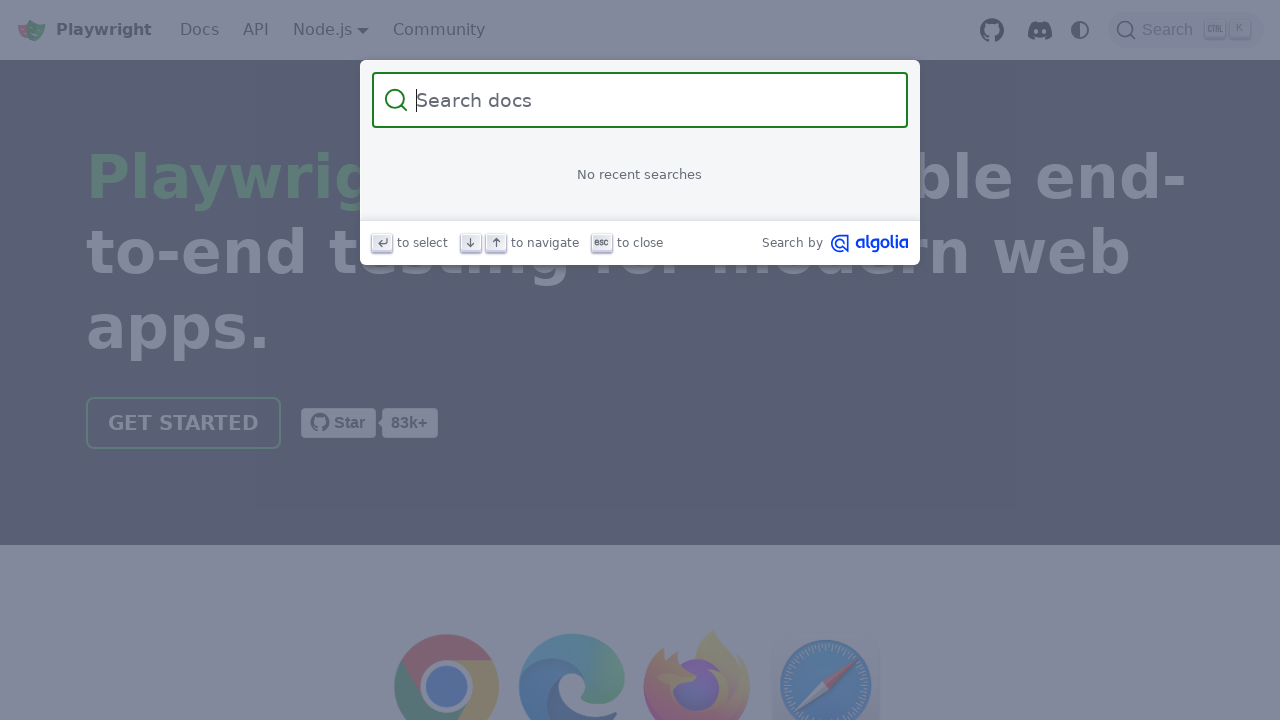

Search input became visible and focused
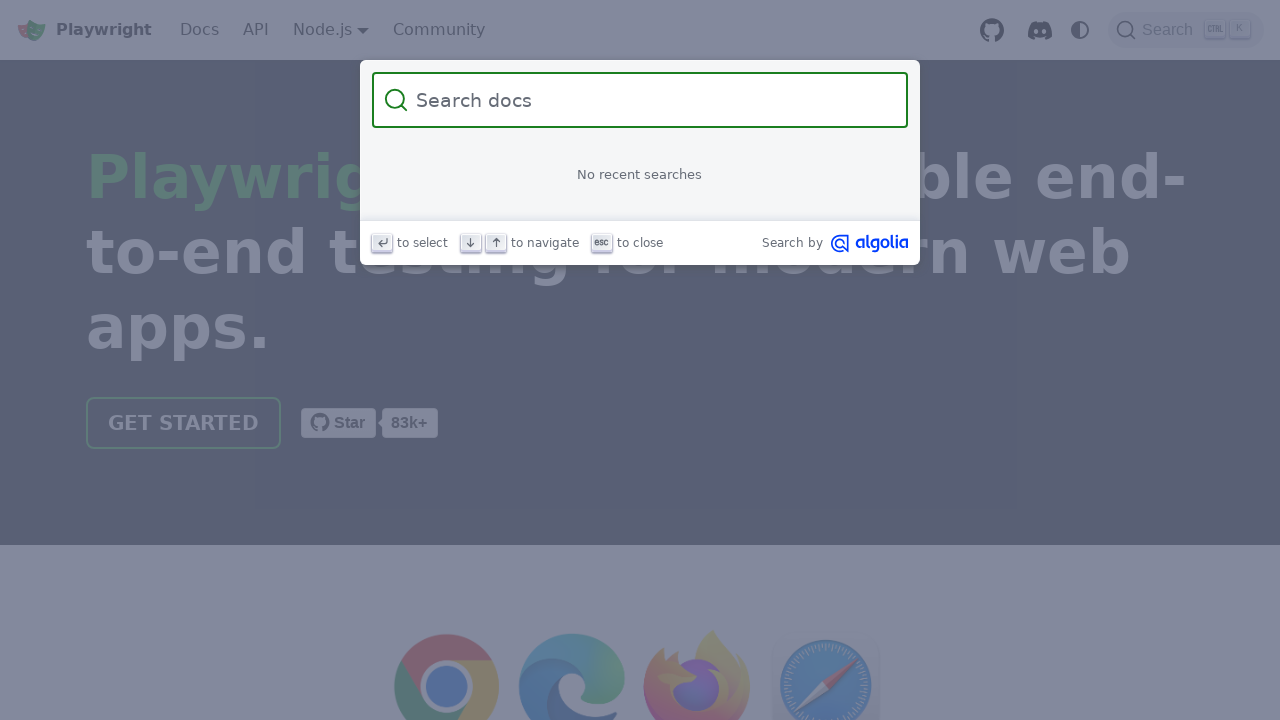

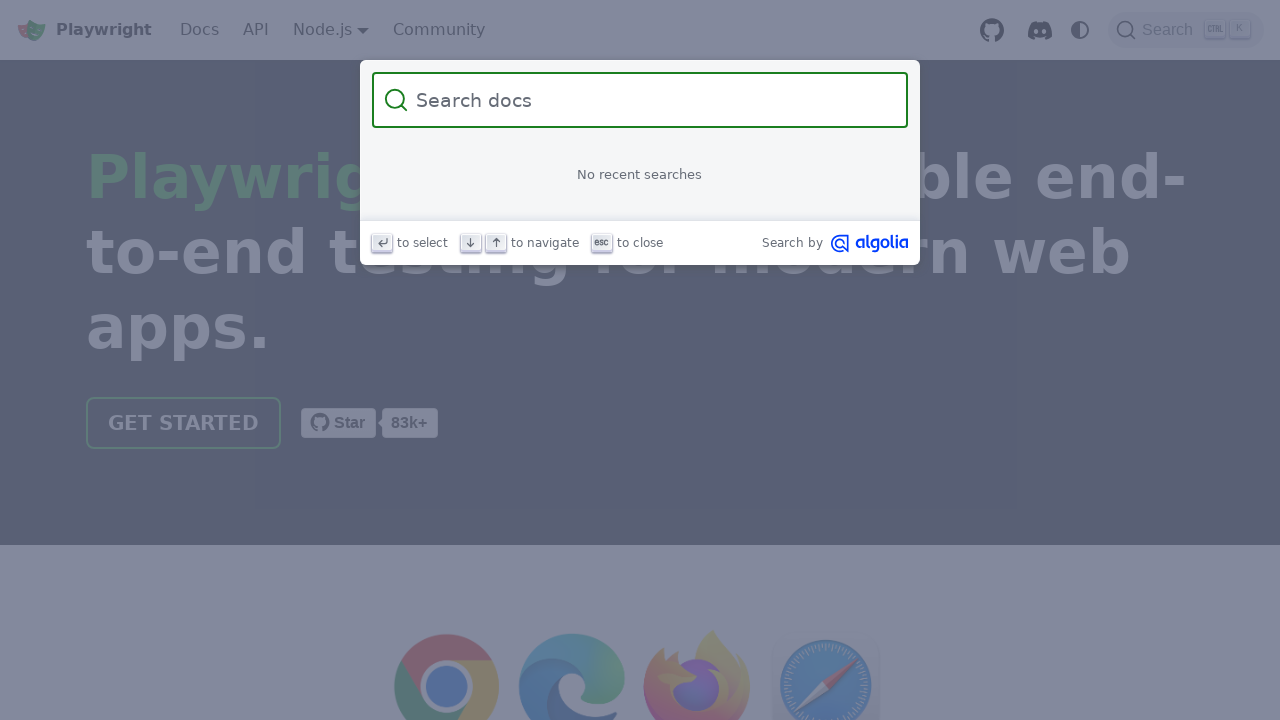